Opens the Bilibili homepage and verifies the page loads by checking the title

Starting URL: https://www.bilibili.com/

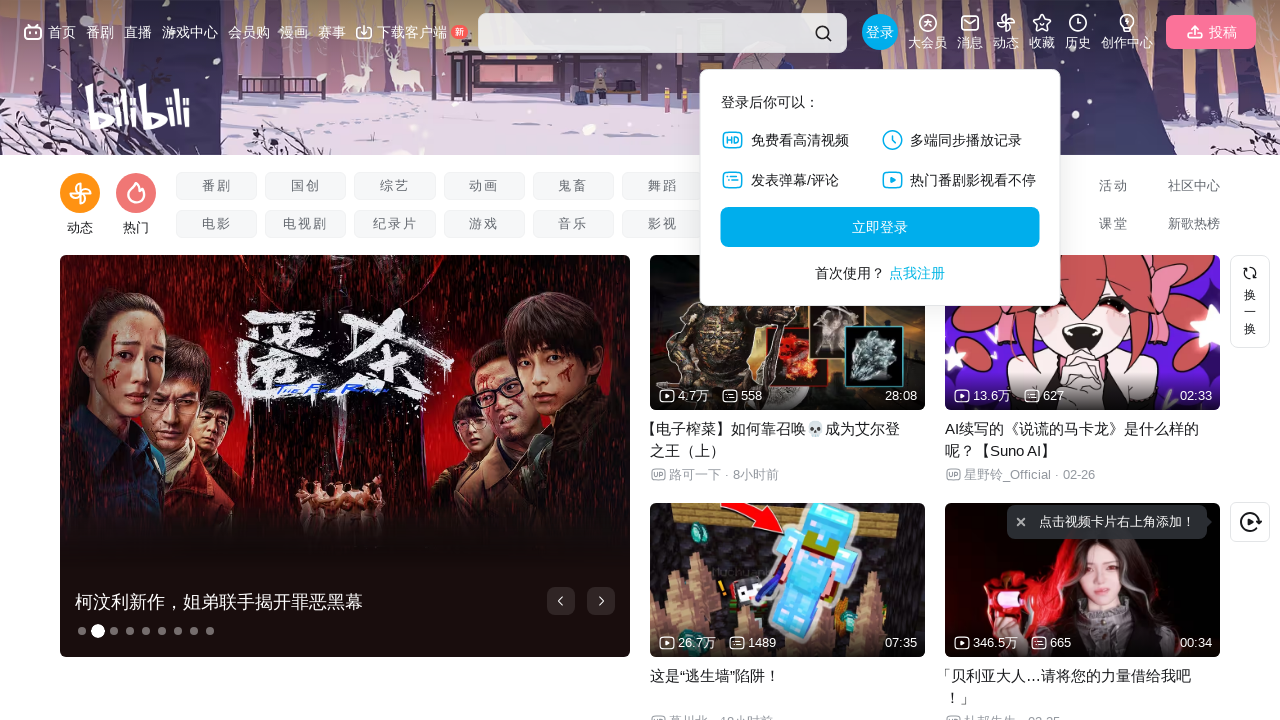

Waited for page to reach domcontentloaded state
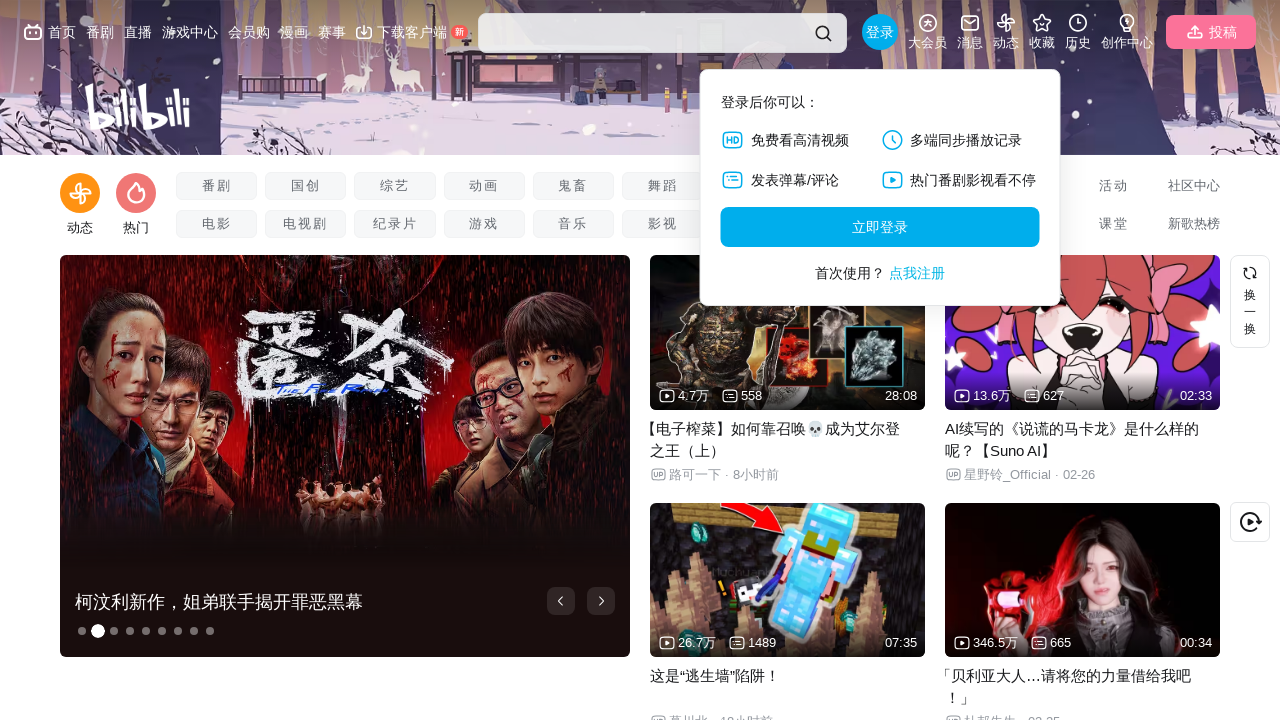

Retrieved page title: 哔哩哔哩 (゜-゜)つロ 干杯~-bilibili
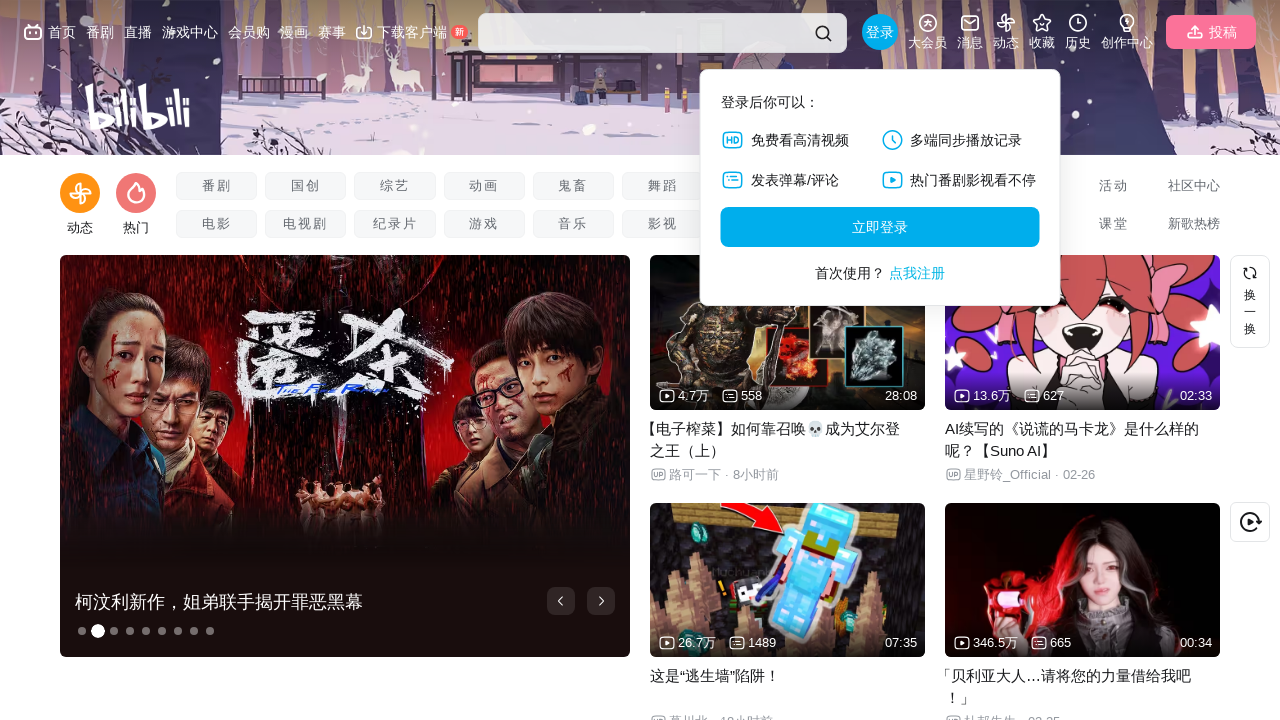

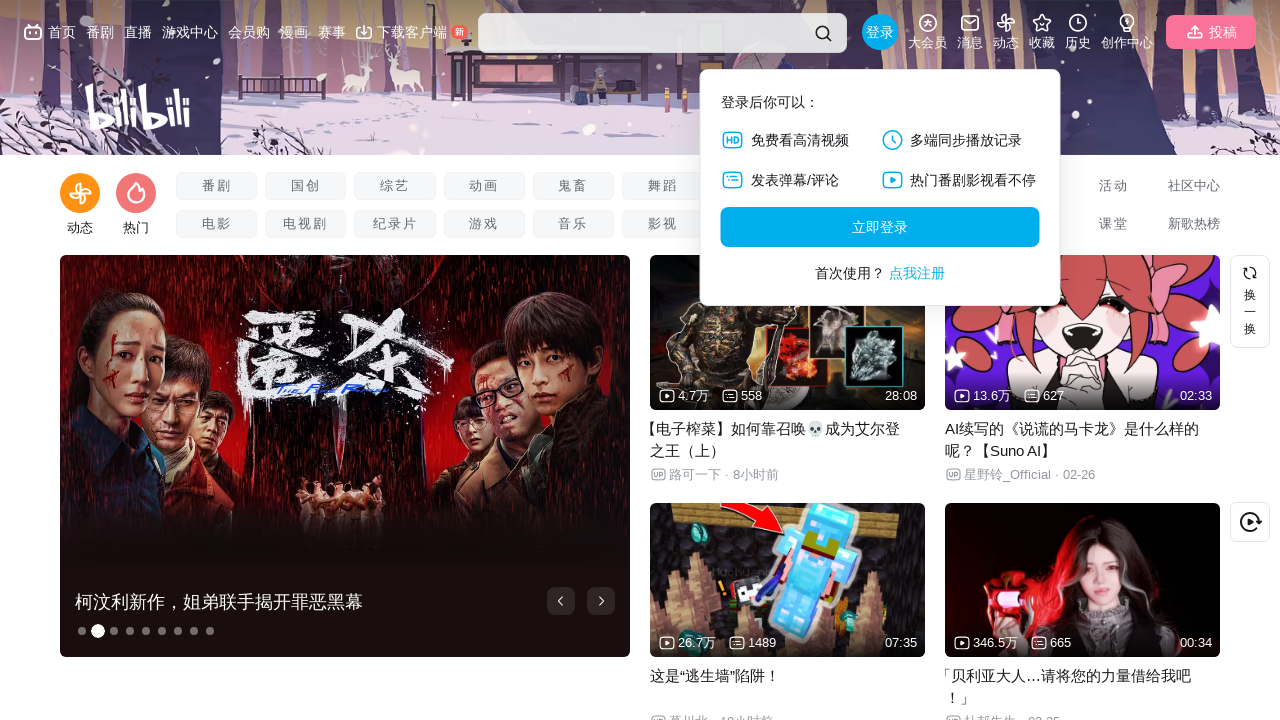